Tests book search functionality by entering a search query and submitting it with Enter key

Starting URL: https://books-pwakit.appspot.com/

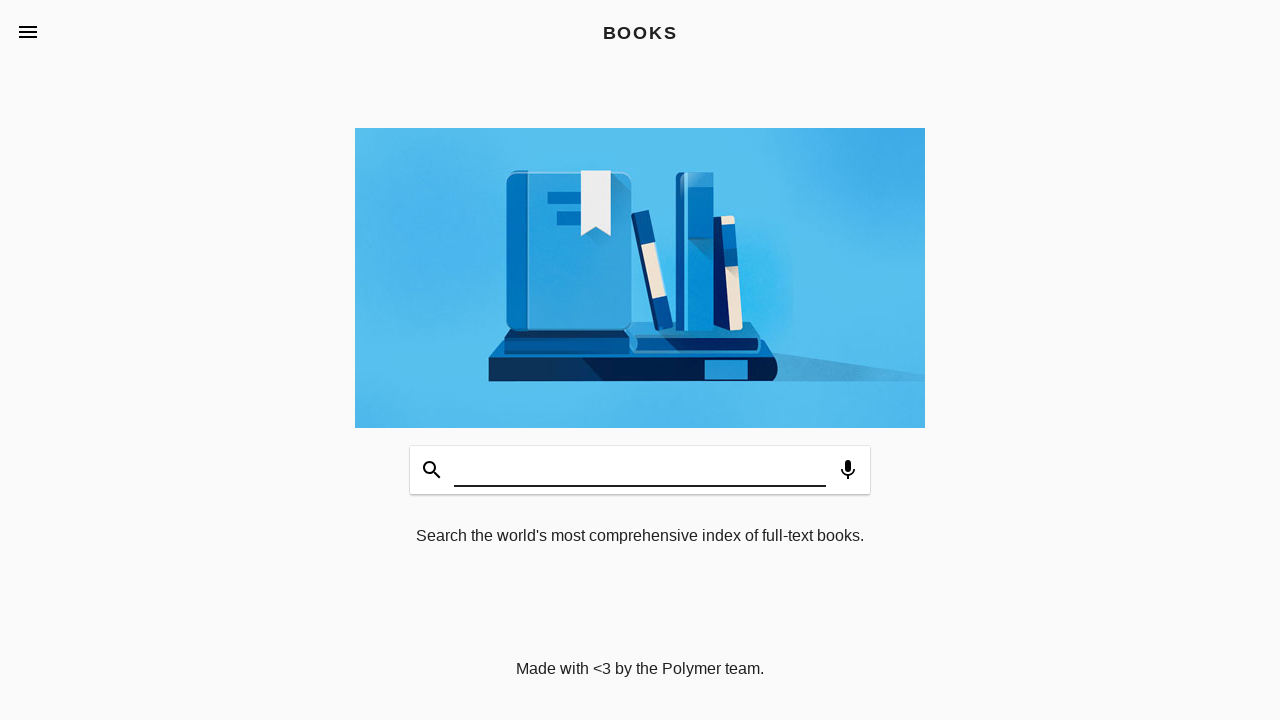

Filled search input with 'abc' on input[type='search'], input[type='text']
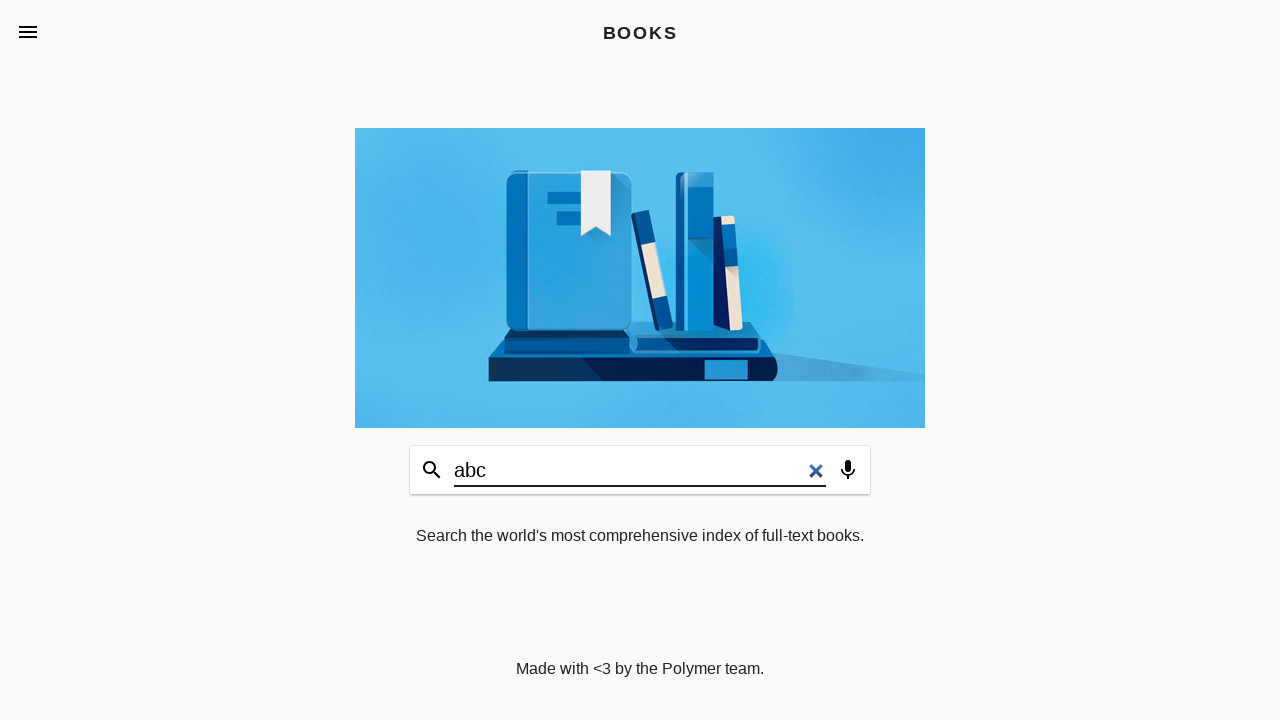

Pressed Enter key to submit search query on input[type='search'], input[type='text']
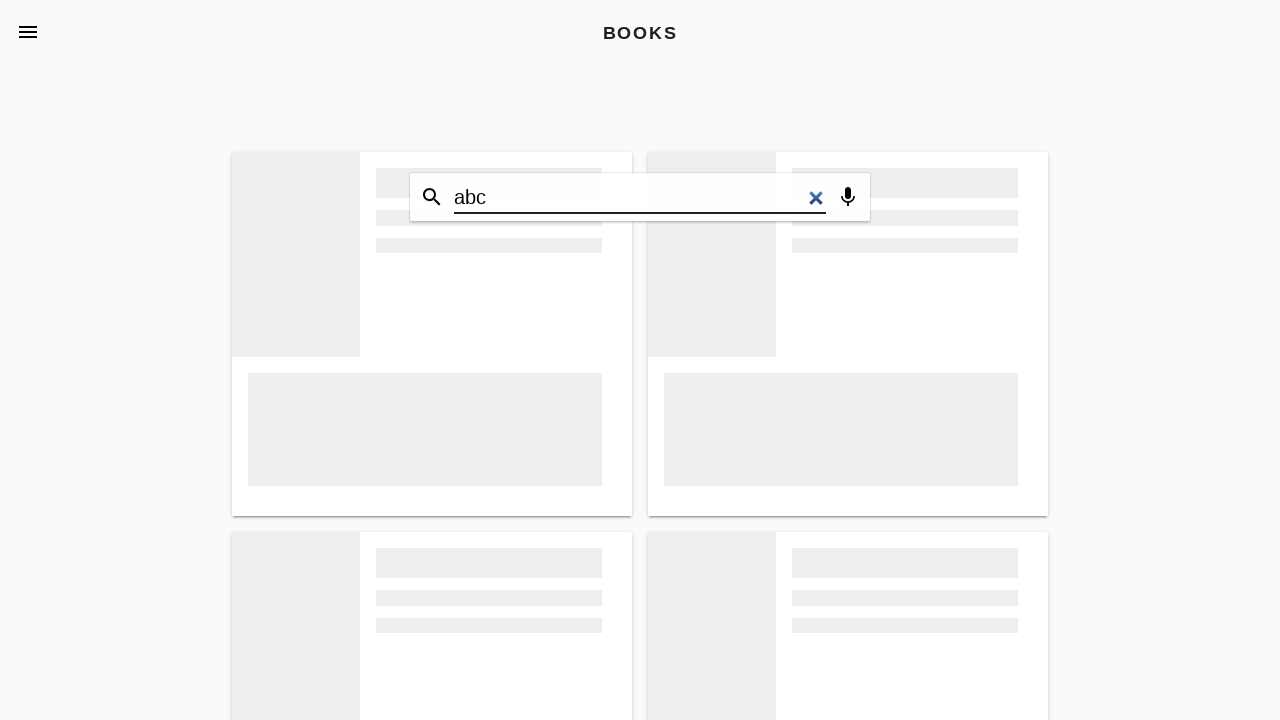

Waited for network idle - search results loaded
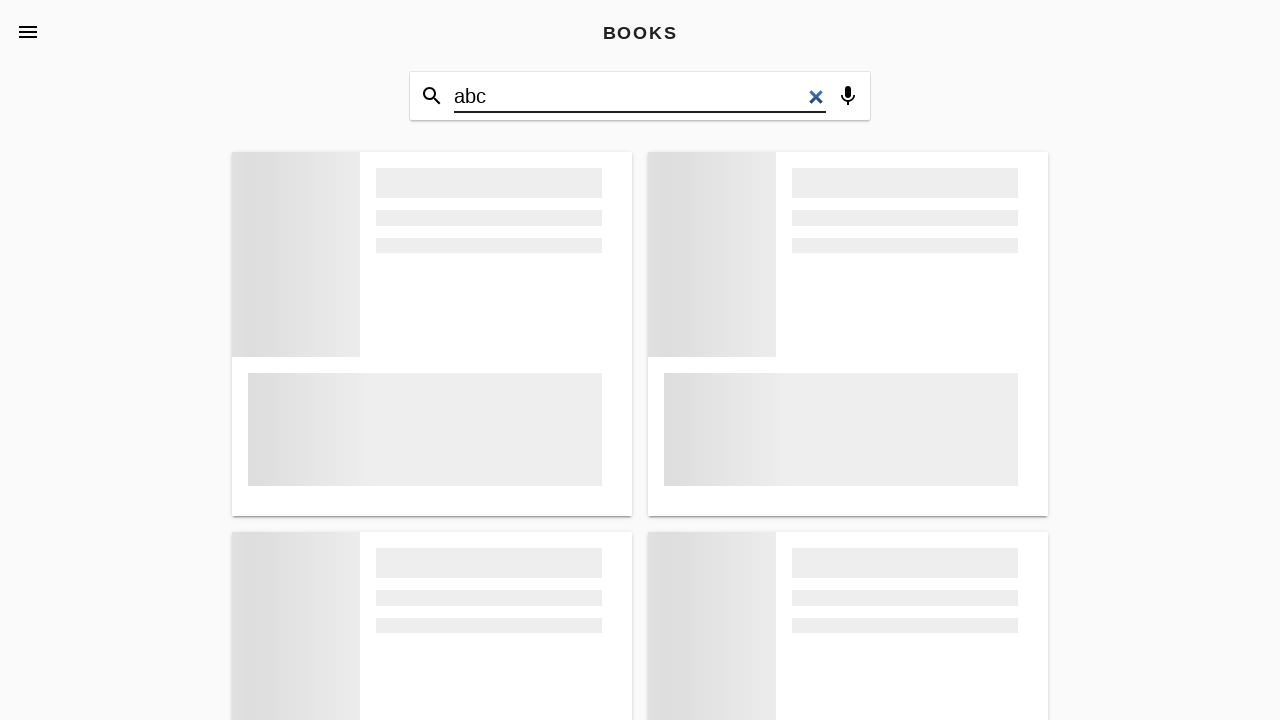

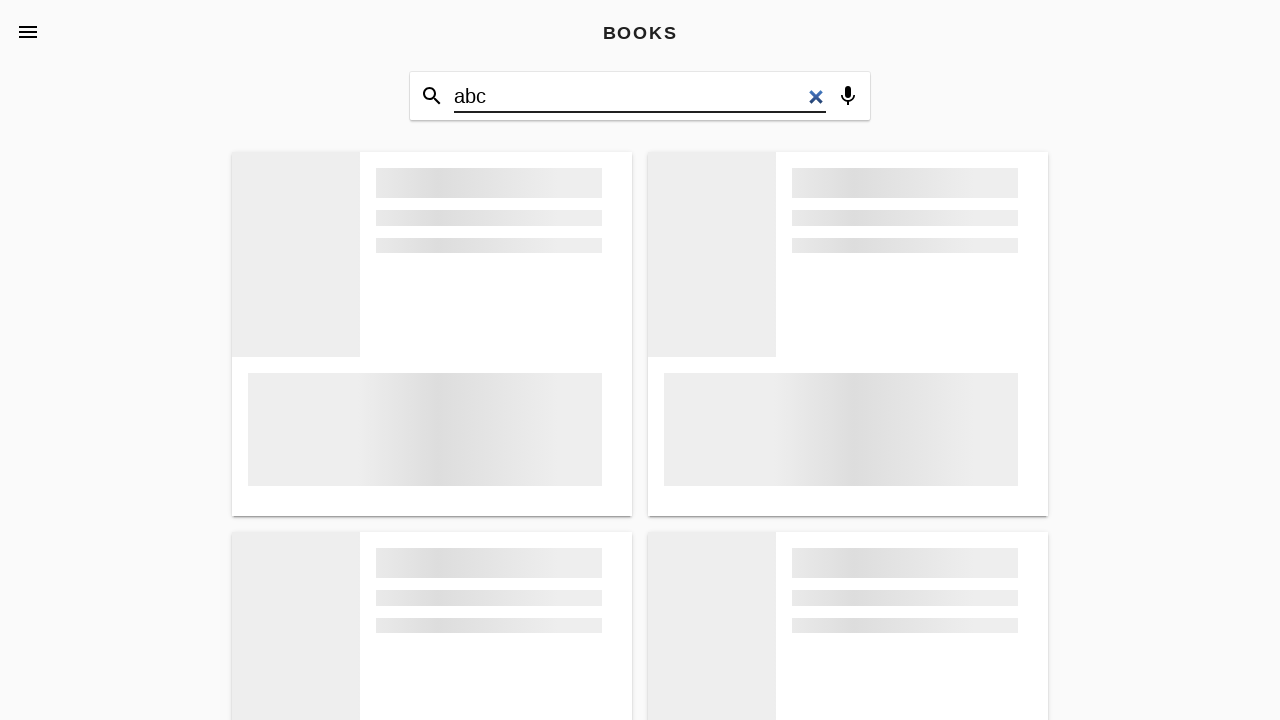